Tests an explicit wait scenario where the script waits for a price element to show "100", then clicks a book button, calculates a mathematical value based on an input, fills an answer field, and submits the solution.

Starting URL: http://suninjuly.github.io/explicit_wait2.html

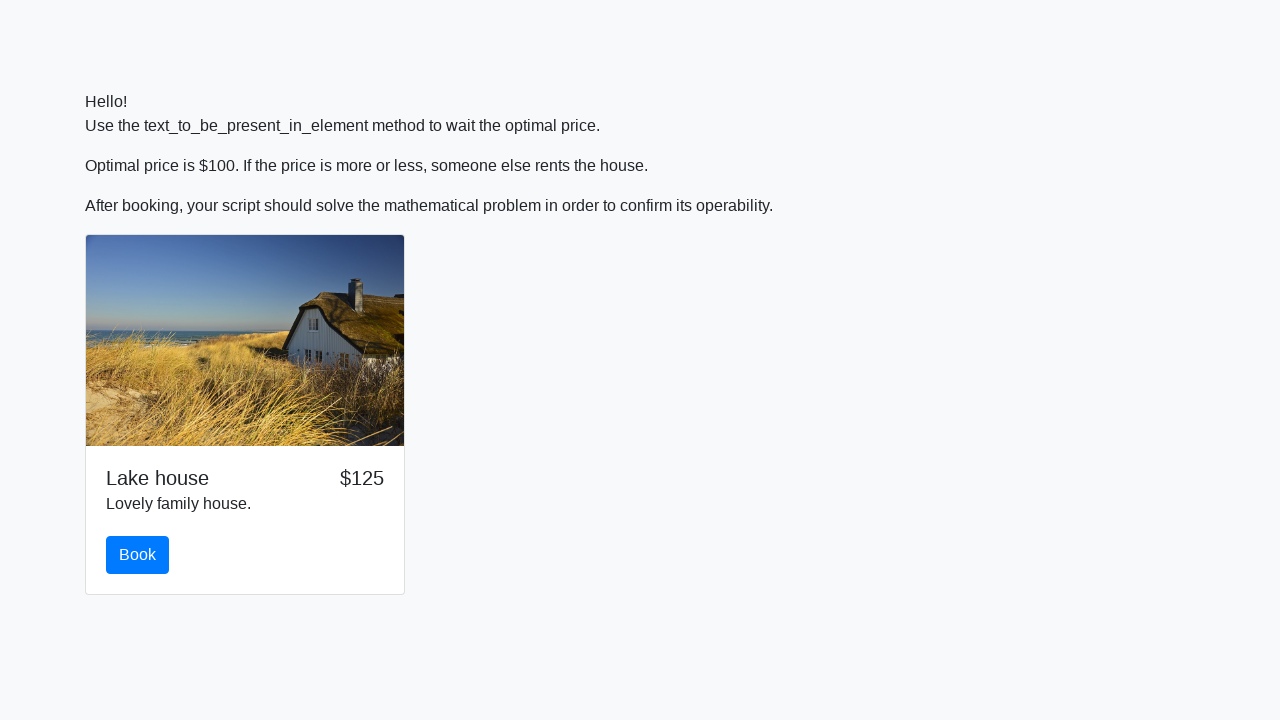

Waited for price element to show '100'
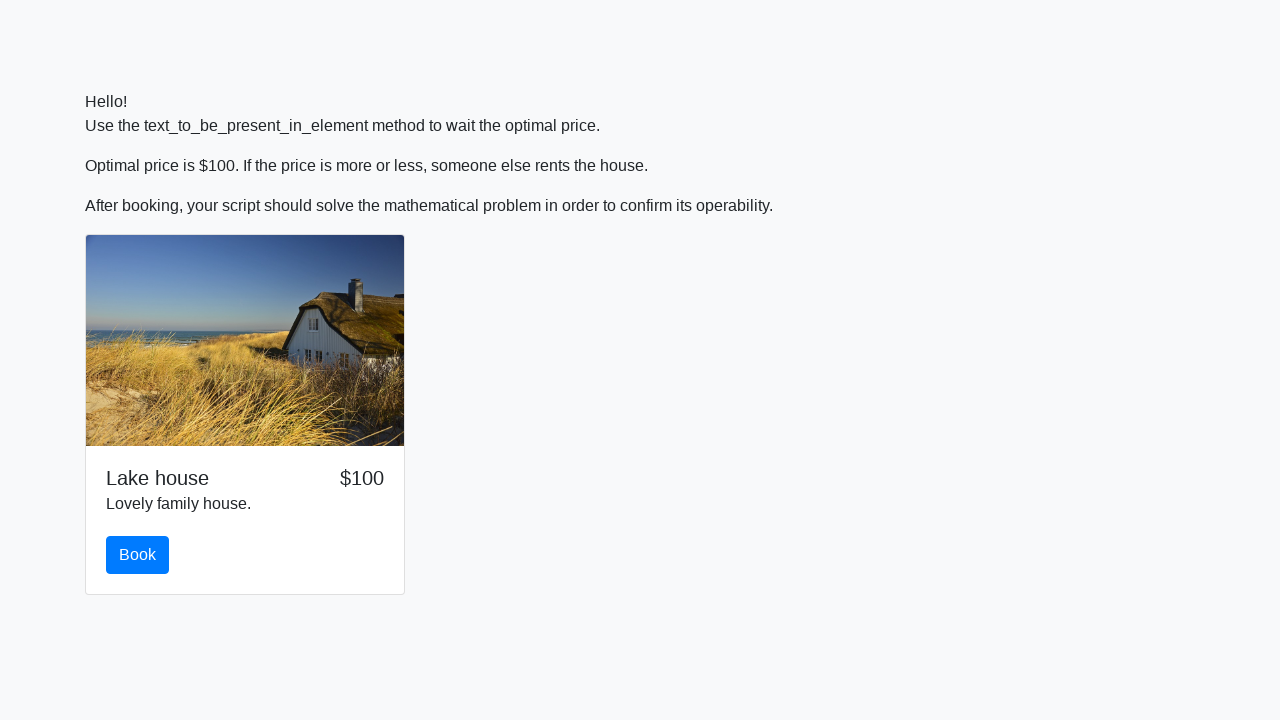

Clicked the book button at (138, 555) on #book
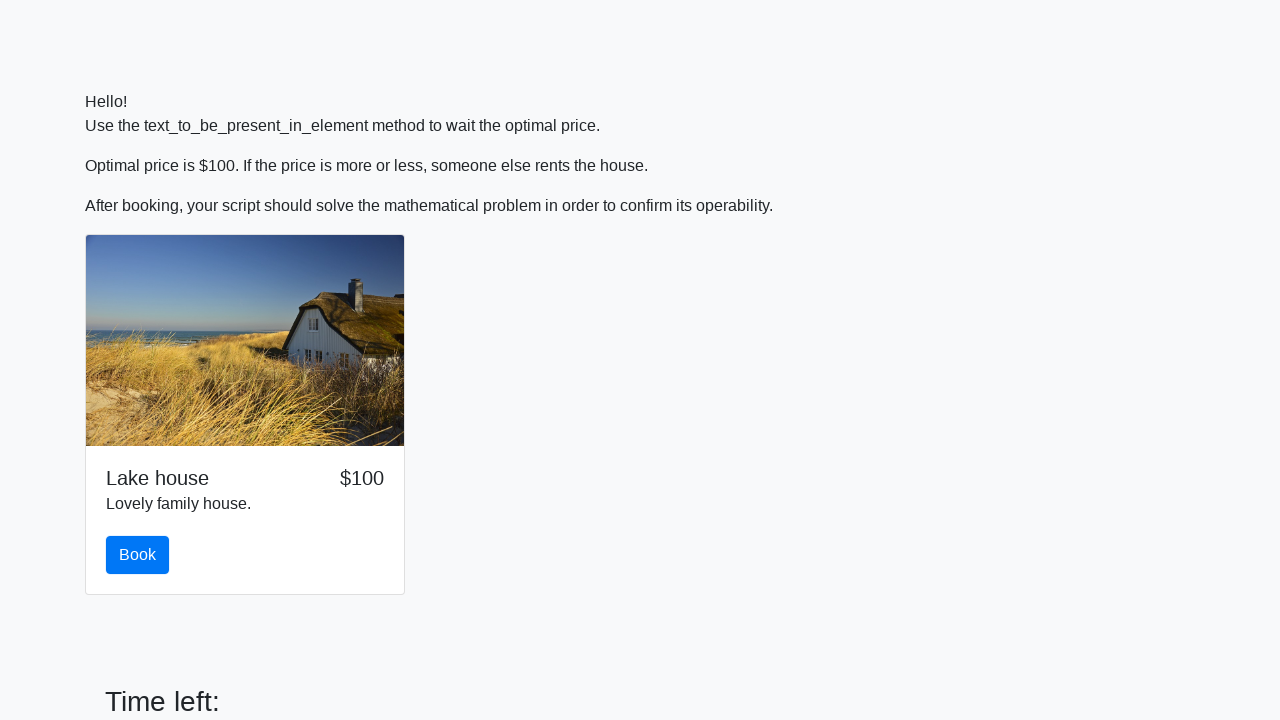

Retrieved input value from #input_value element
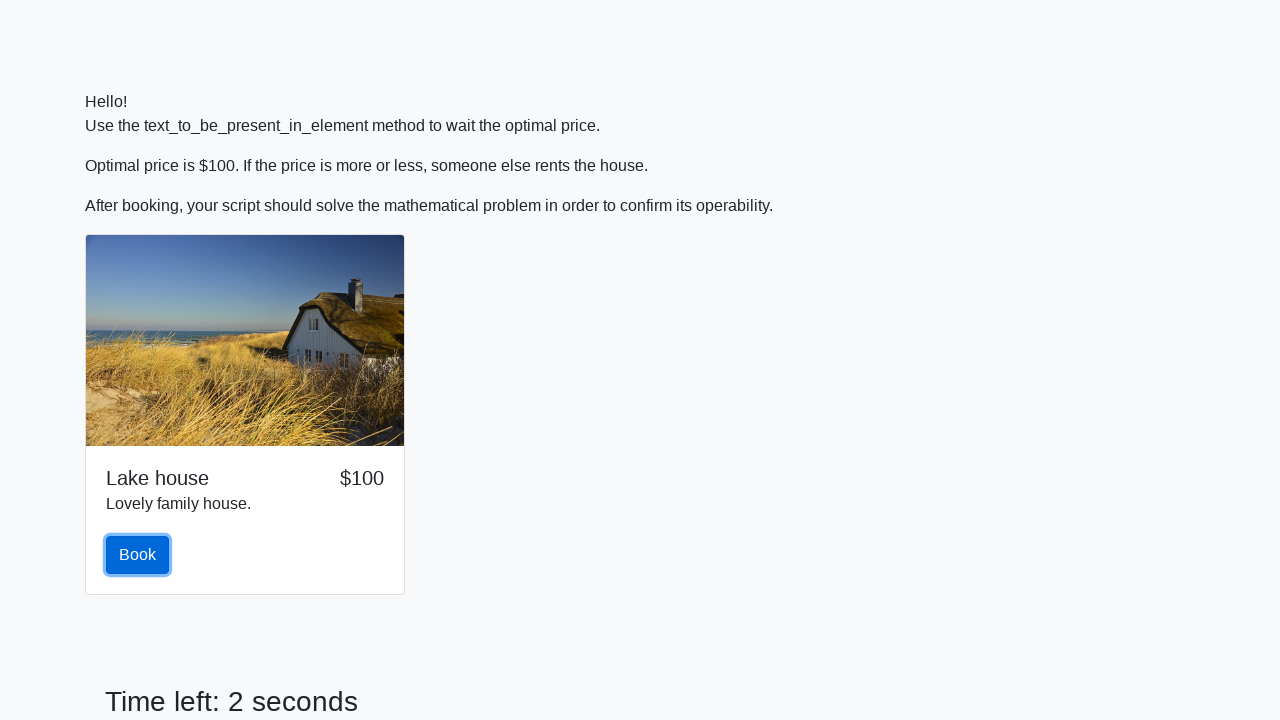

Calculated answer value: 2.4805899245586263
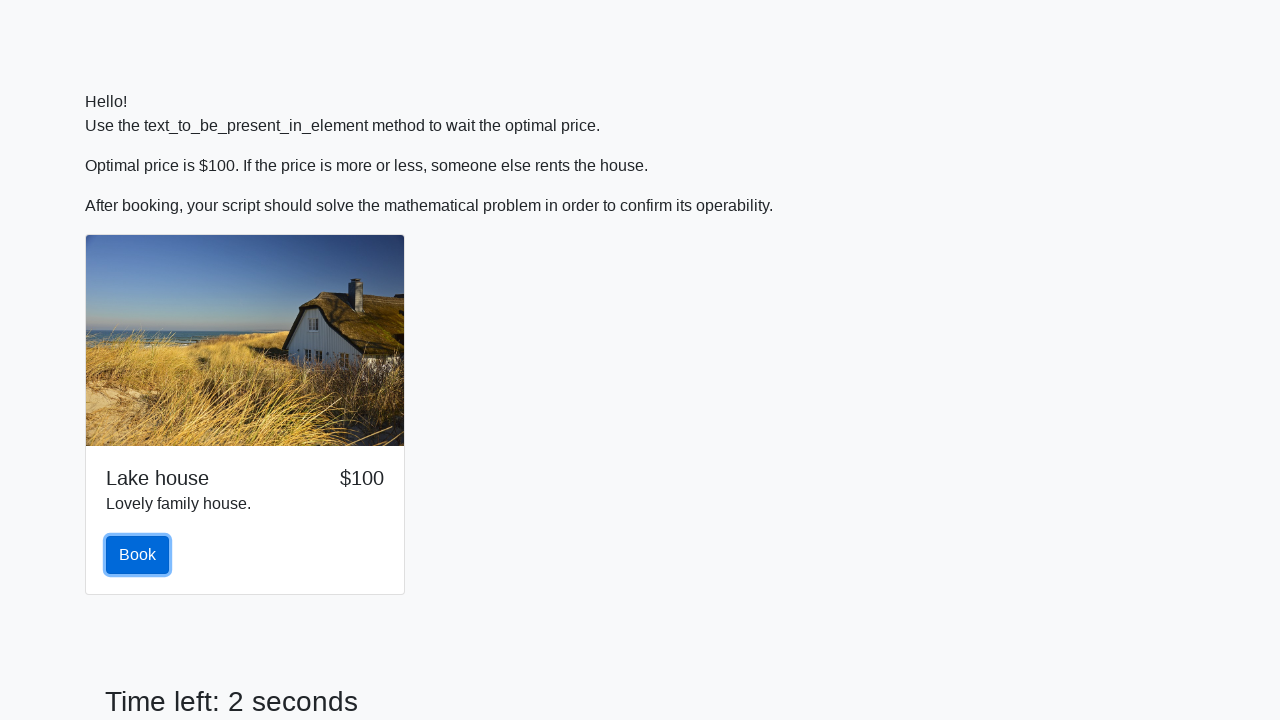

Filled the answer field with calculated value on #answer
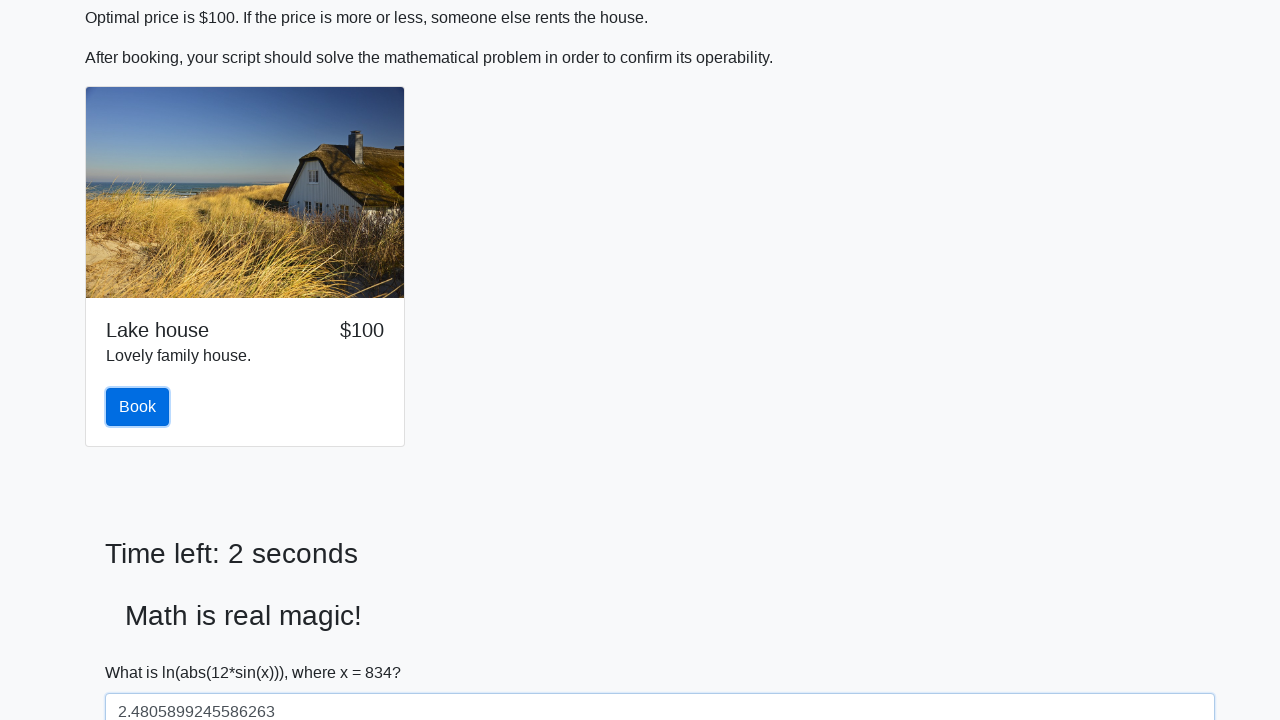

Clicked the solve button to submit solution at (143, 651) on #solve
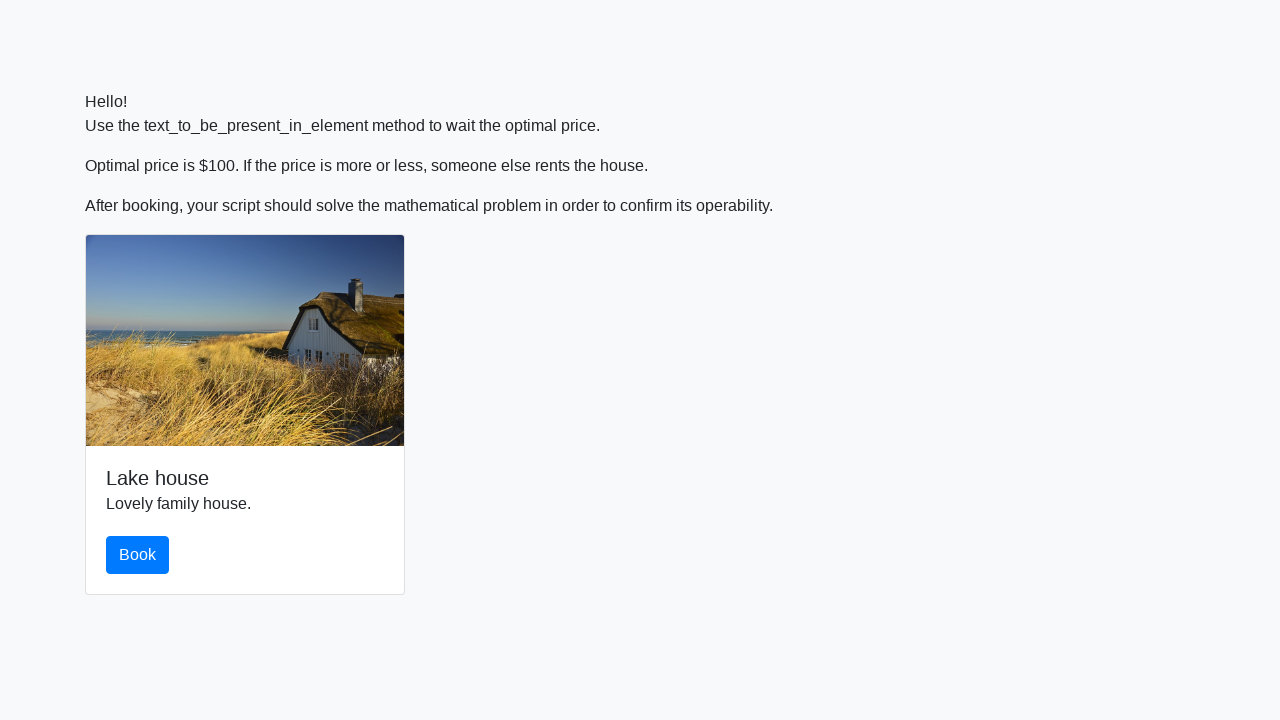

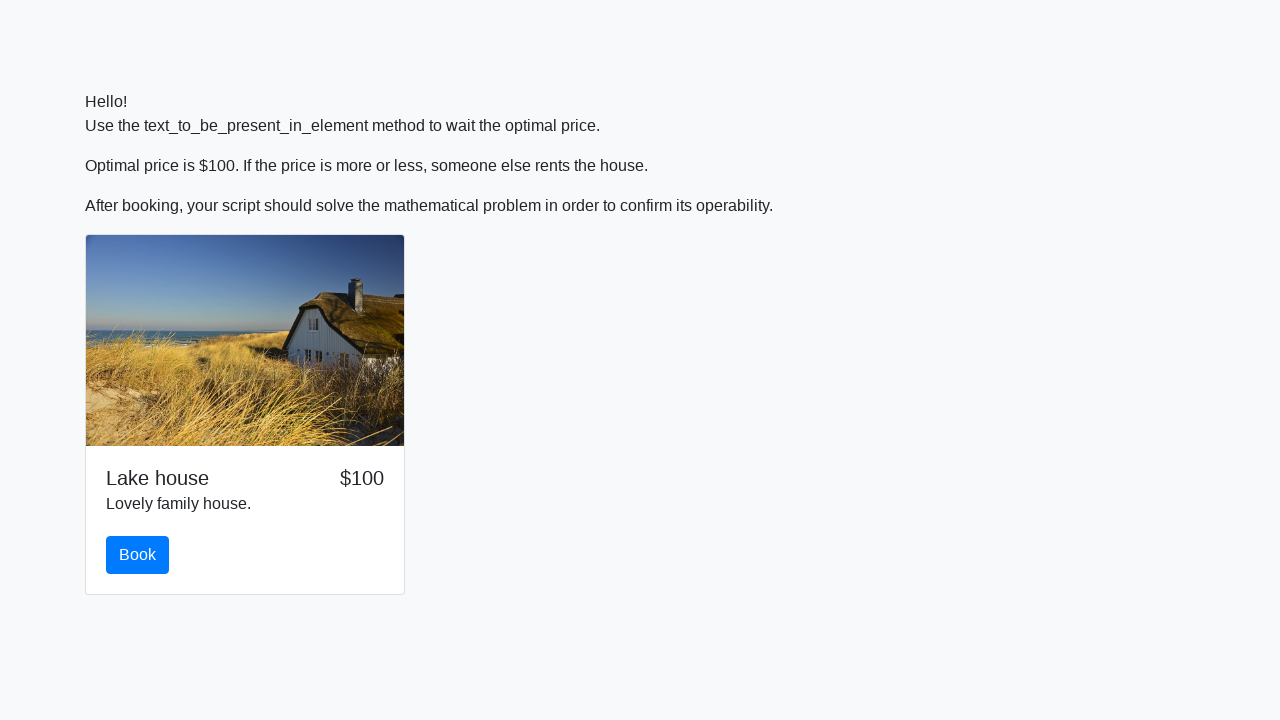